Tests that clicking the Top Lists link in the footer redirects to the correct toplist page

Starting URL: https://www.99-bottles-of-beer.net/

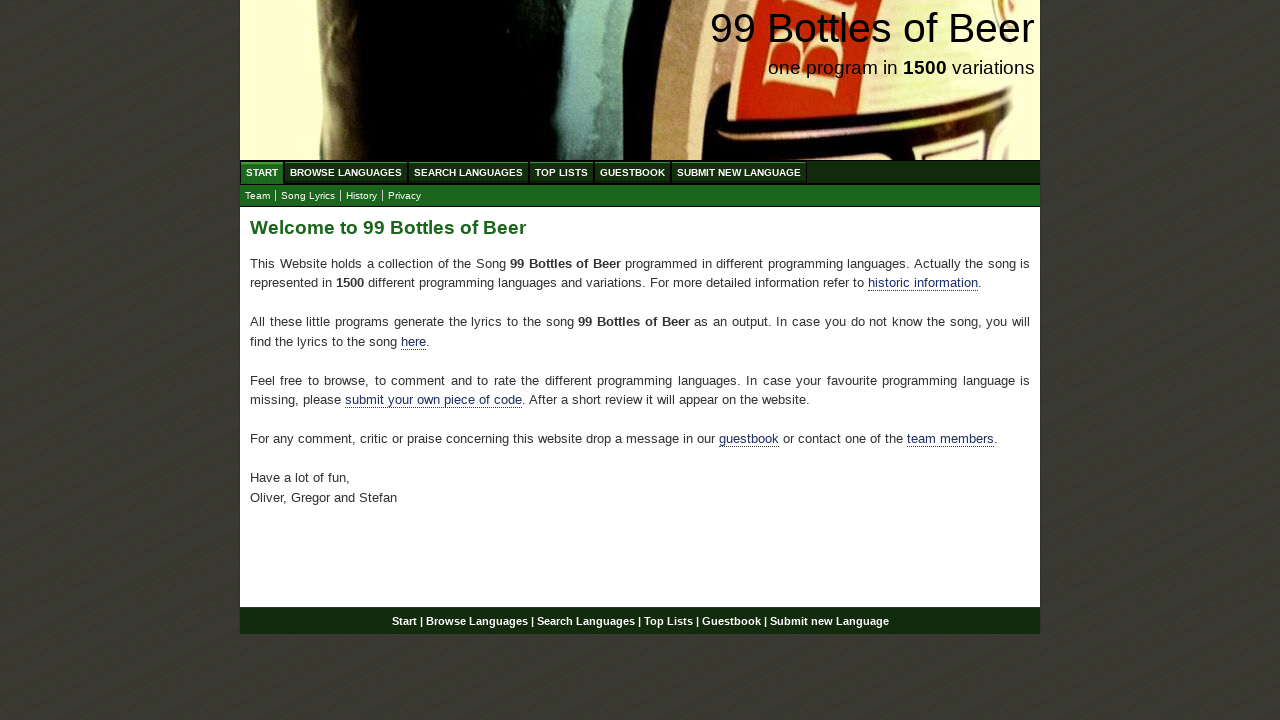

Clicked Top Lists link in the footer at (668, 621) on xpath=//div[@id='footer']/p/a[@href='/toplist.html']
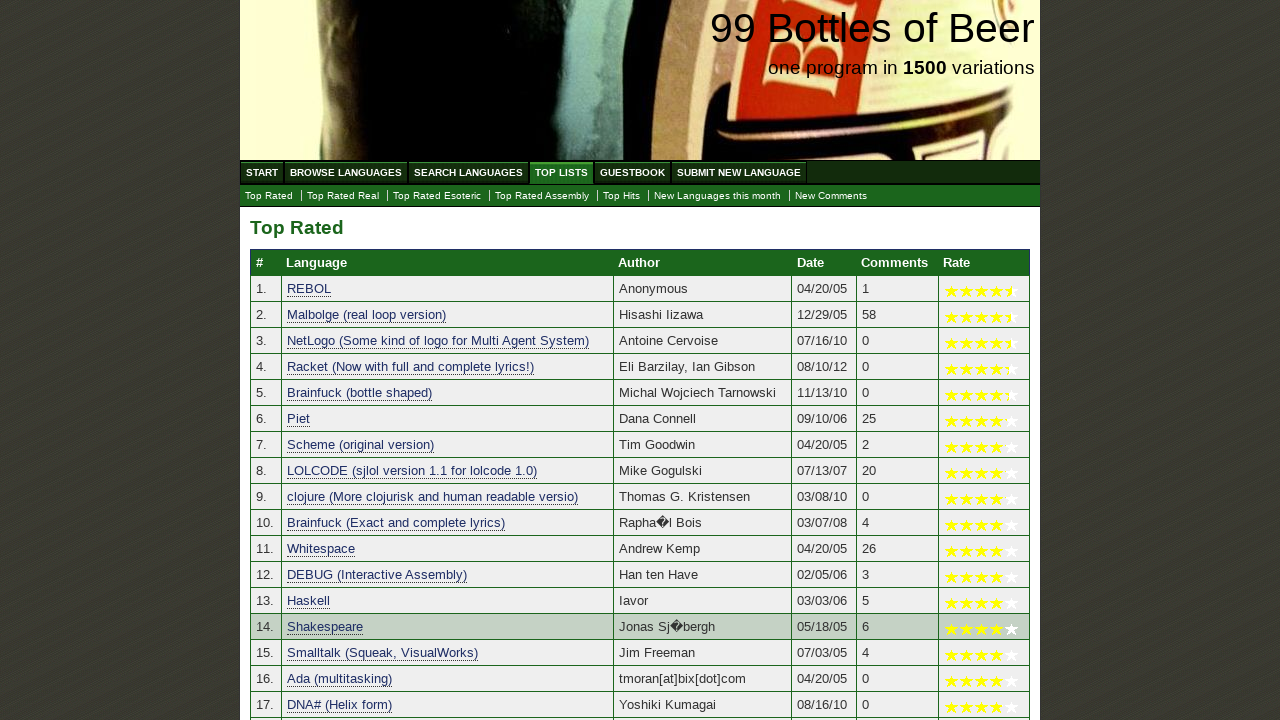

Navigation to toplist page completed
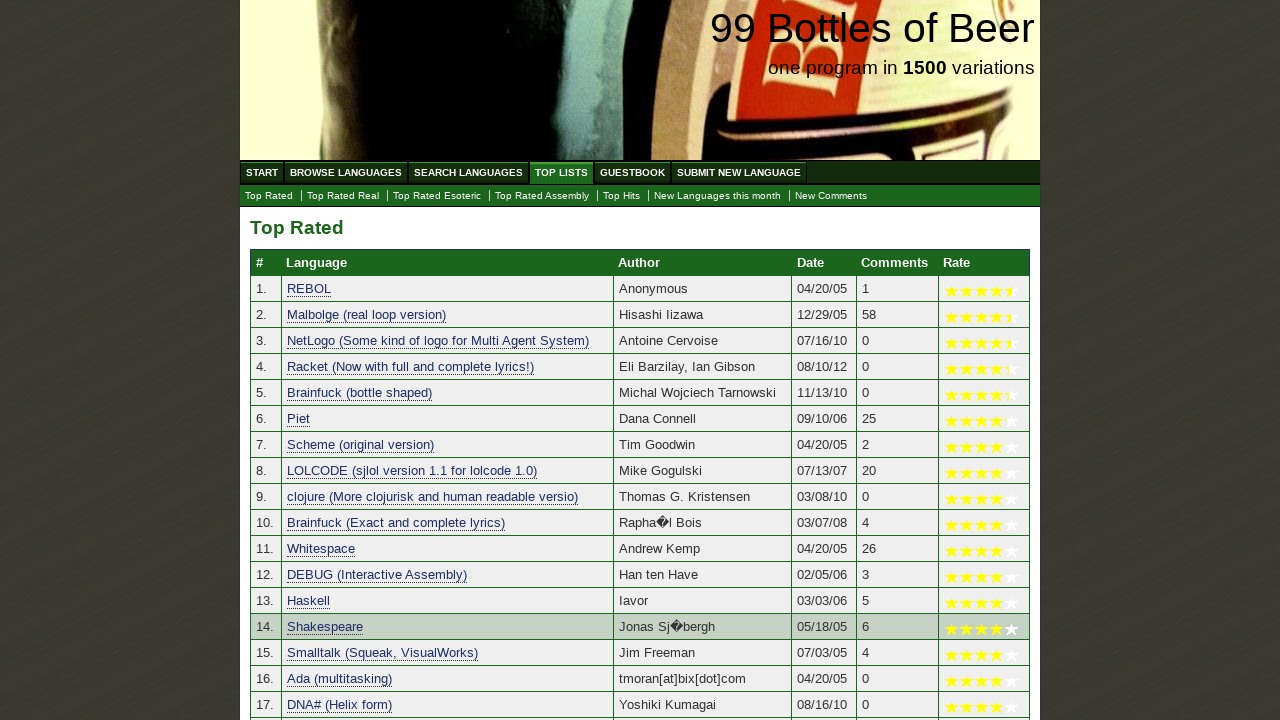

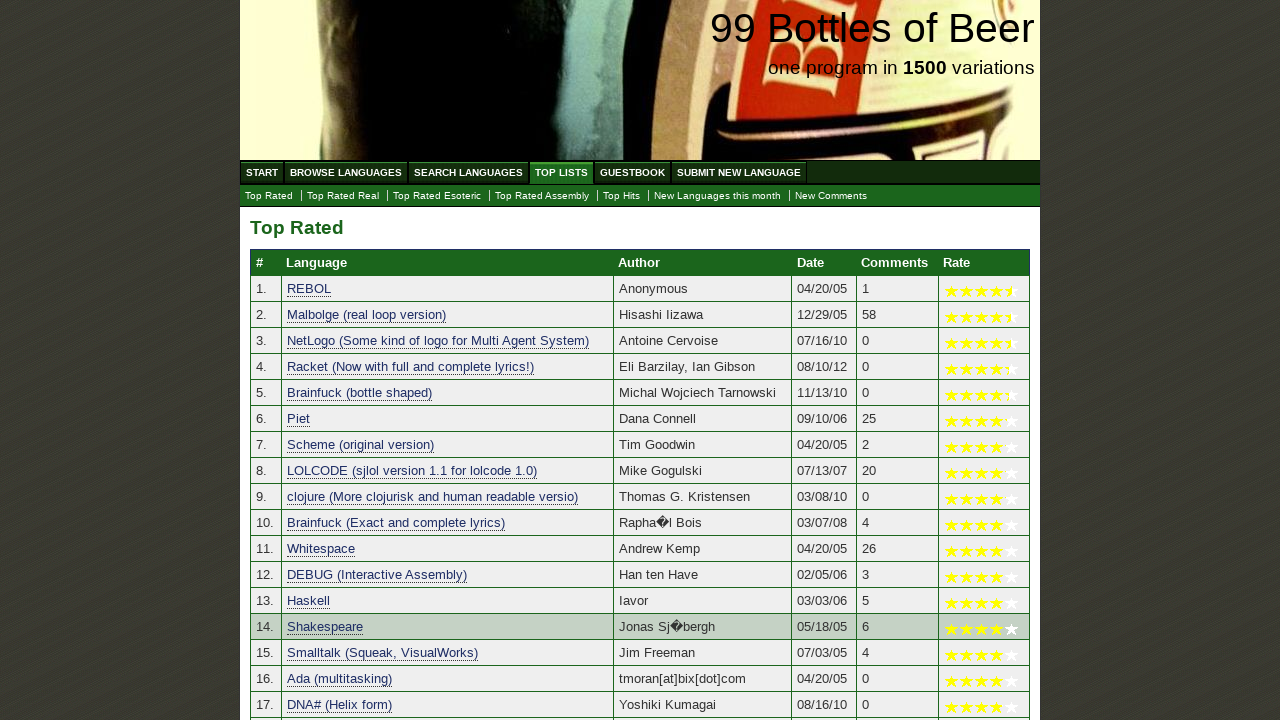